Tests a registration form by filling out all fields (first name, last name, email, phone, address) and submitting the form to verify successful registration

Starting URL: http://suninjuly.github.io/registration1.html

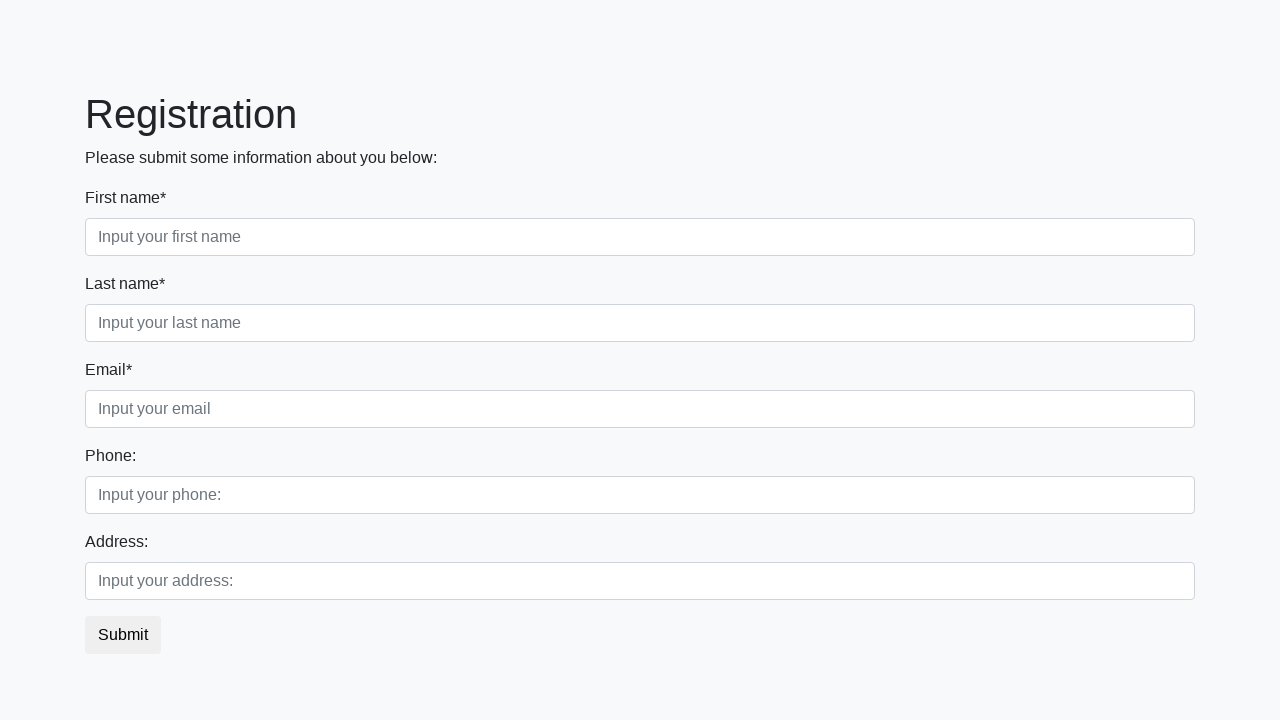

Navigated to registration form at http://suninjuly.github.io/registration1.html
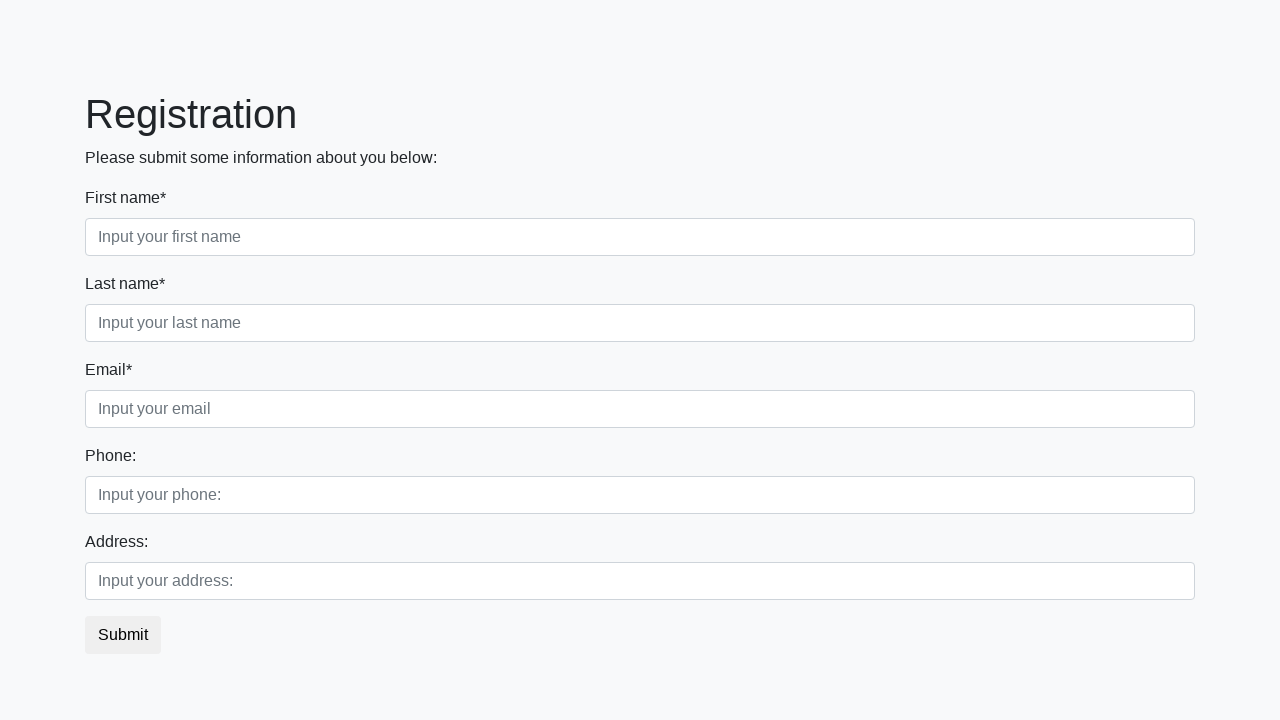

Filled first name field with 'John' on //input[contains(@placeholder,'first name')]
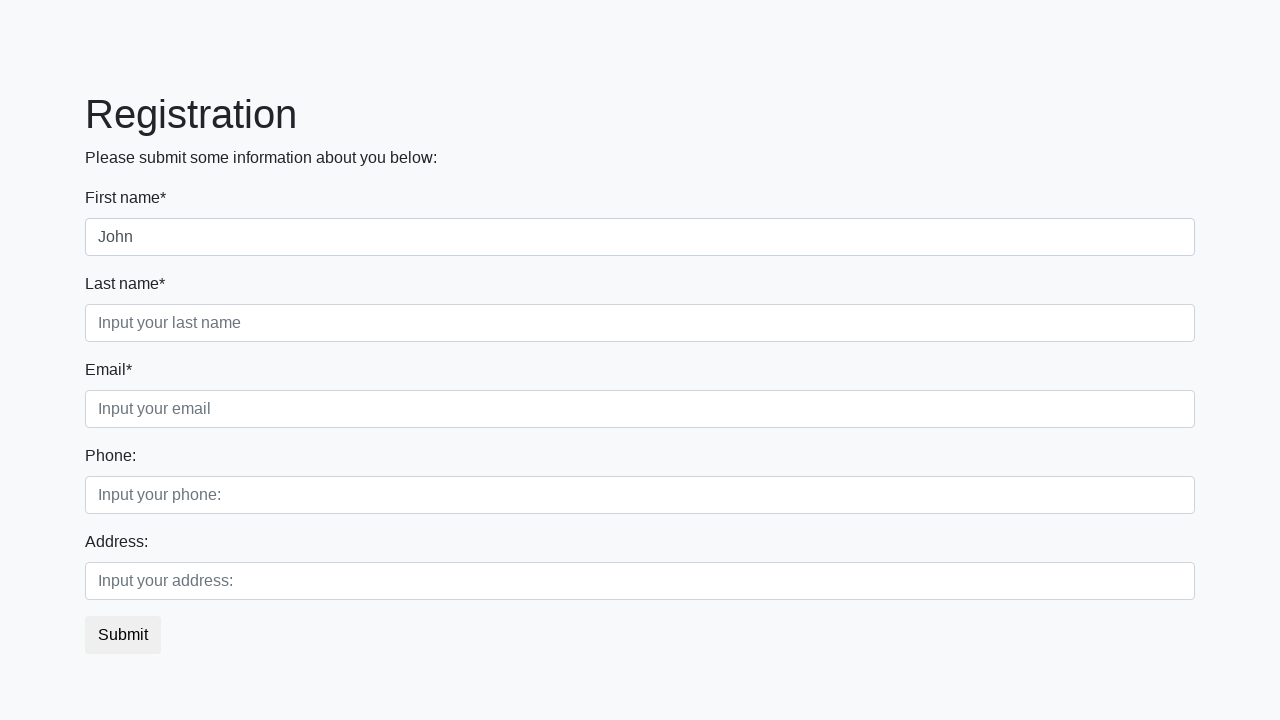

Filled last name field with 'Smith' on //input[contains(@placeholder,'last name')]
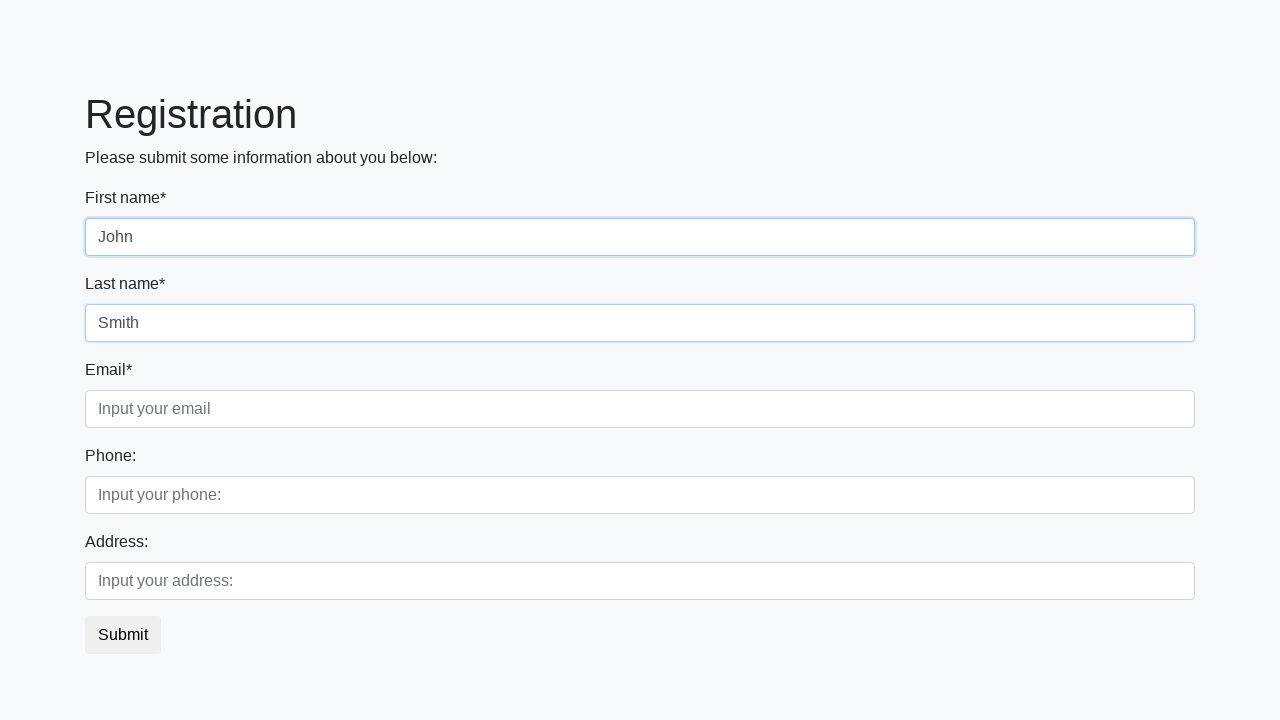

Filled email field with 'john.smith@example.com' on //input[contains(@placeholder,'email')]
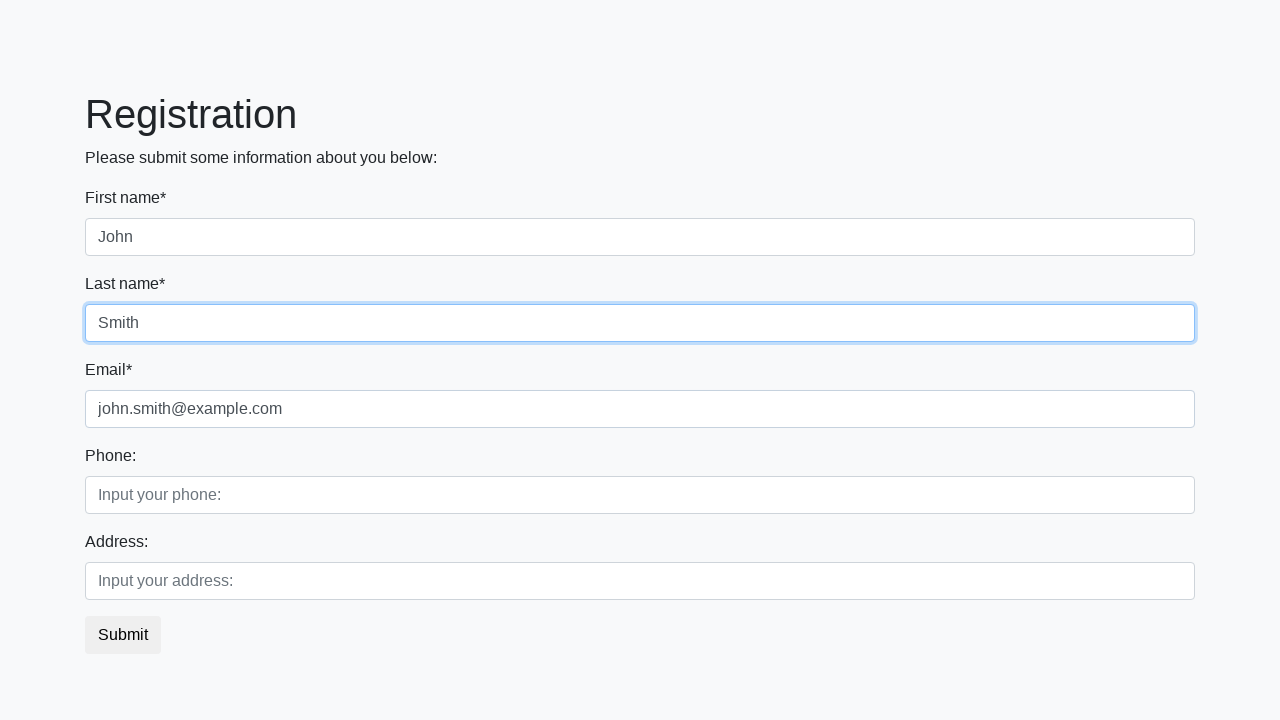

Filled phone field with '5551234567' on //input[contains(@placeholder,'phone')]
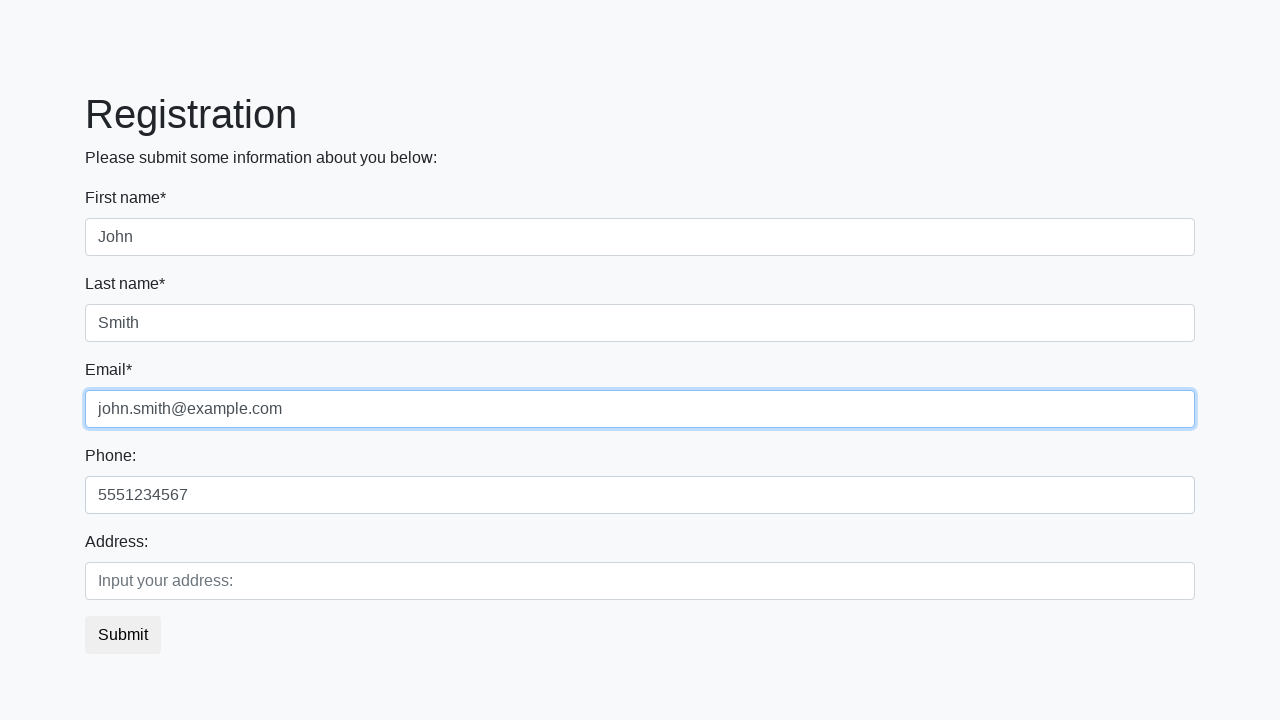

Filled address field with '123 Main Street' on //input[contains(@placeholder,'address')]
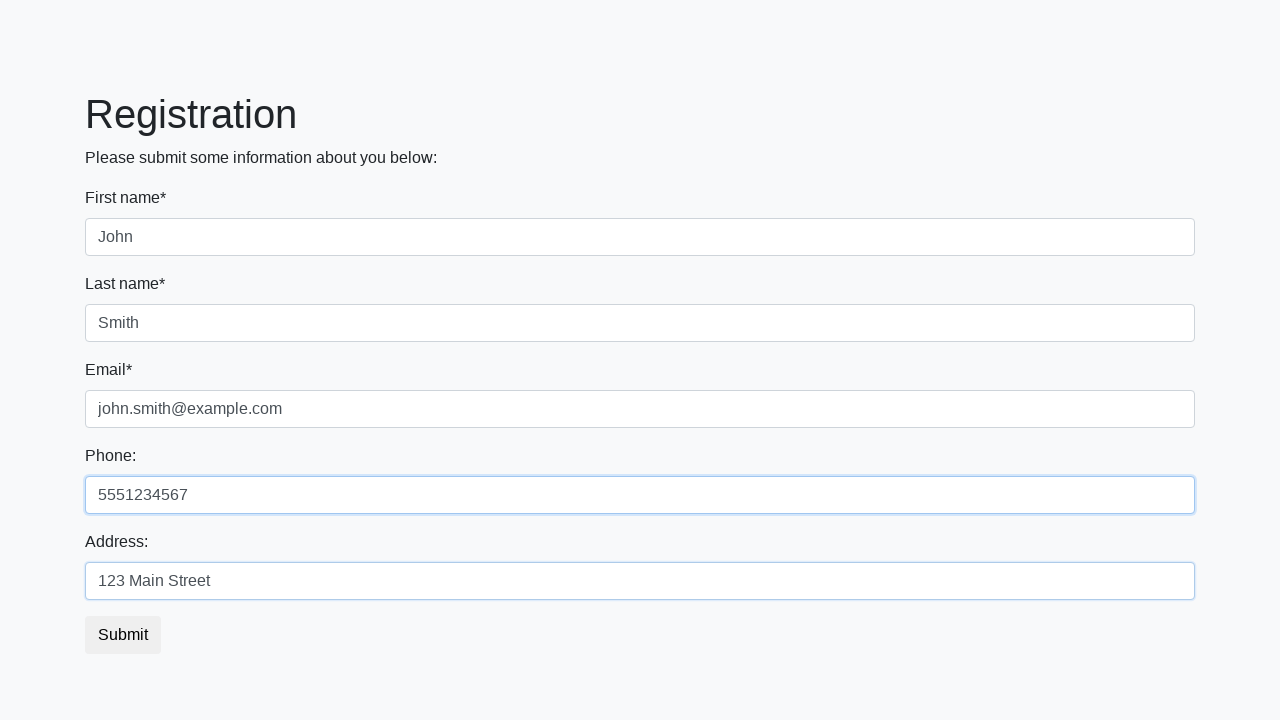

Clicked submit button to register at (123, 635) on button.btn
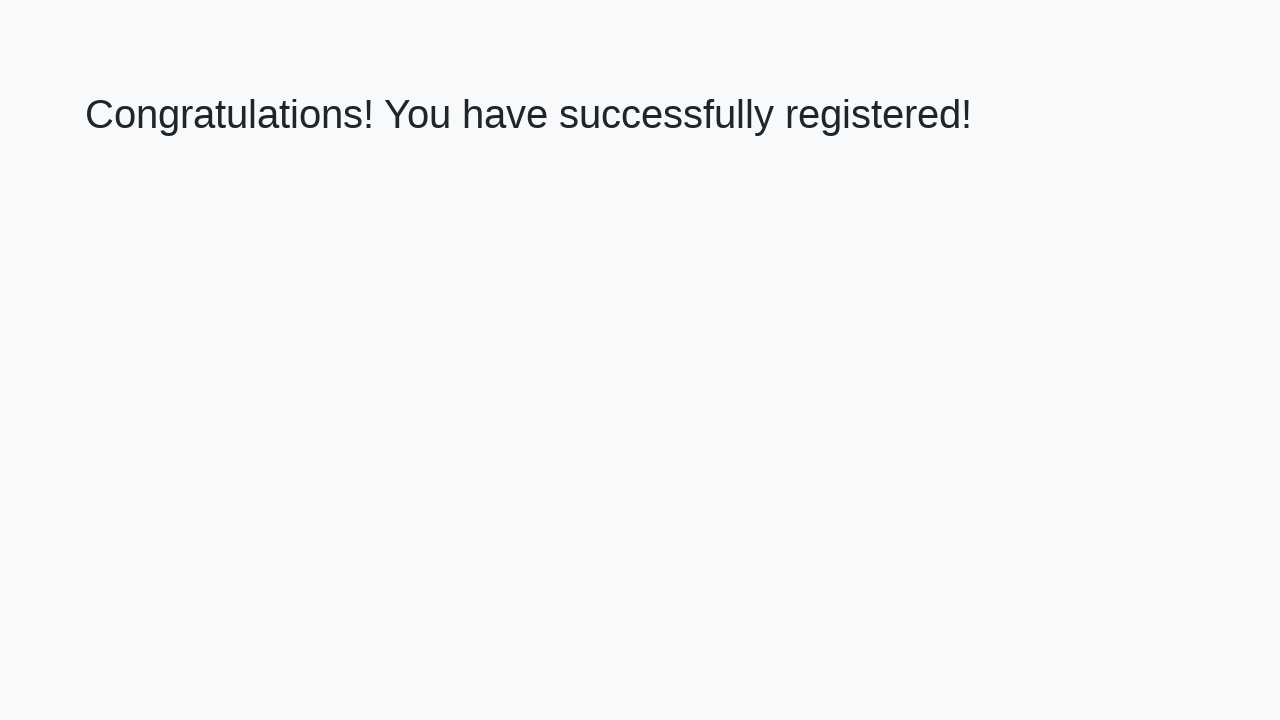

Success message loaded
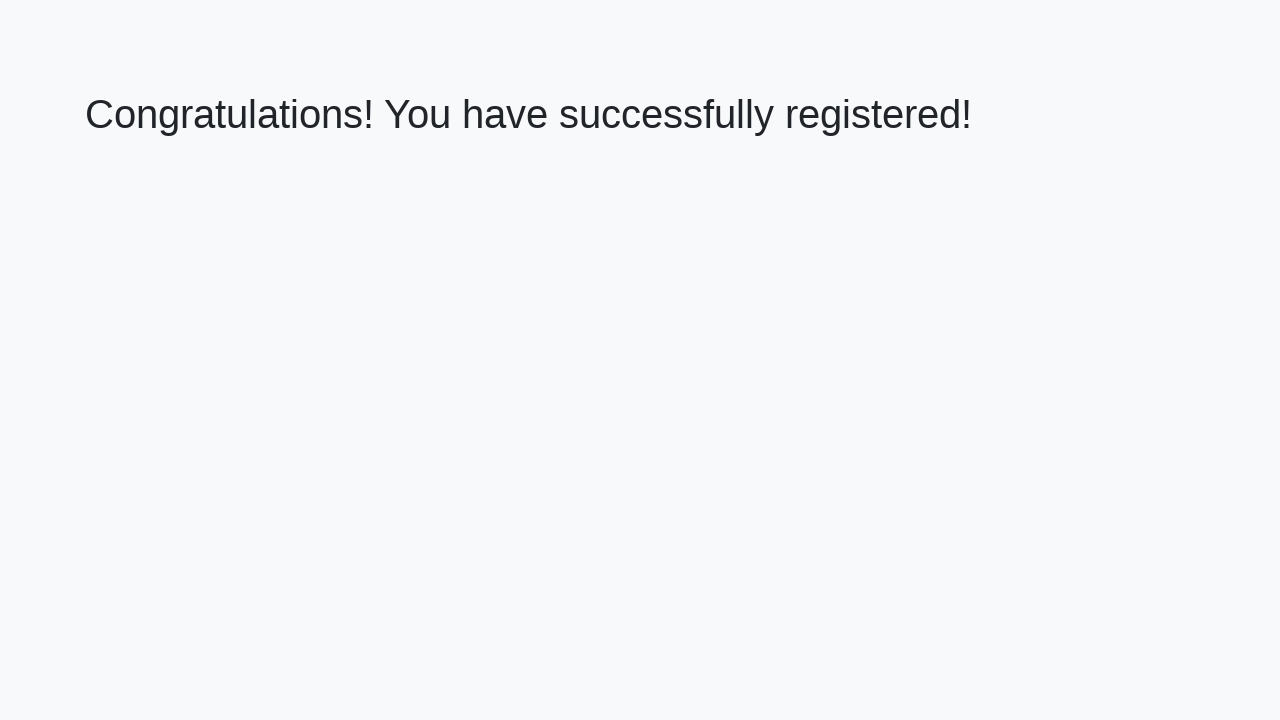

Retrieved success message text: 'Congratulations! You have successfully registered!'
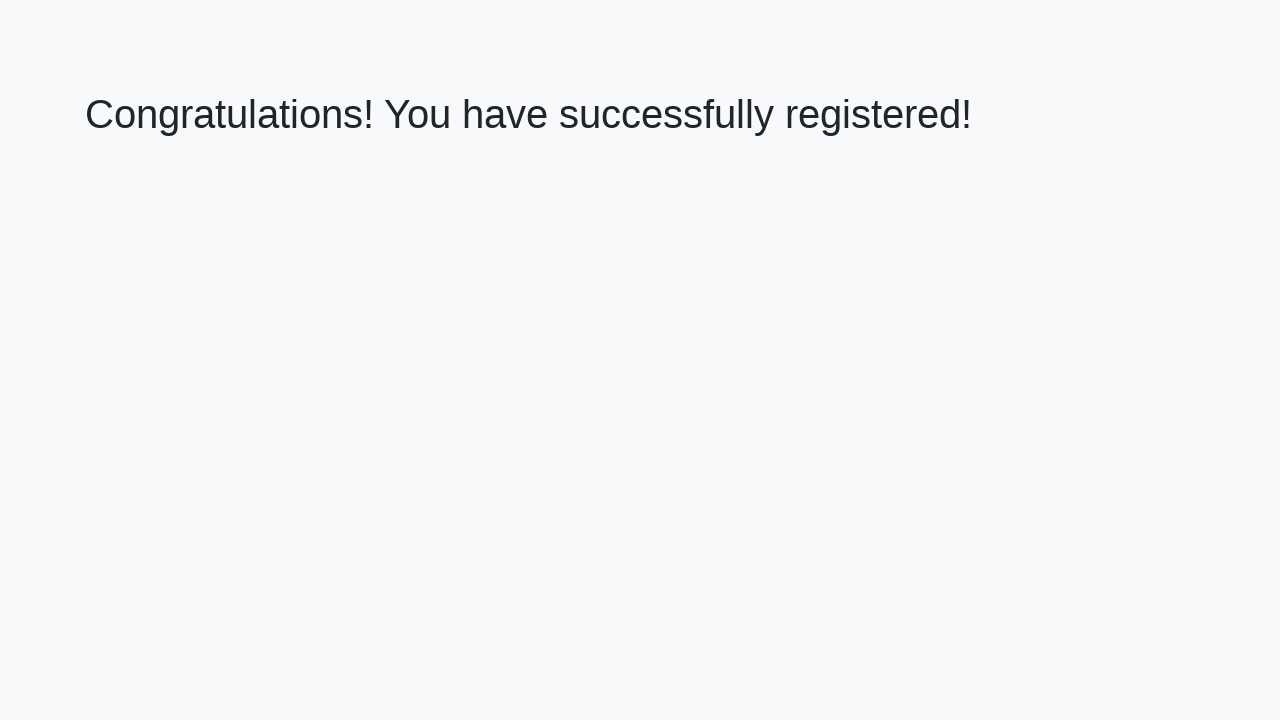

Verified successful registration with correct success message
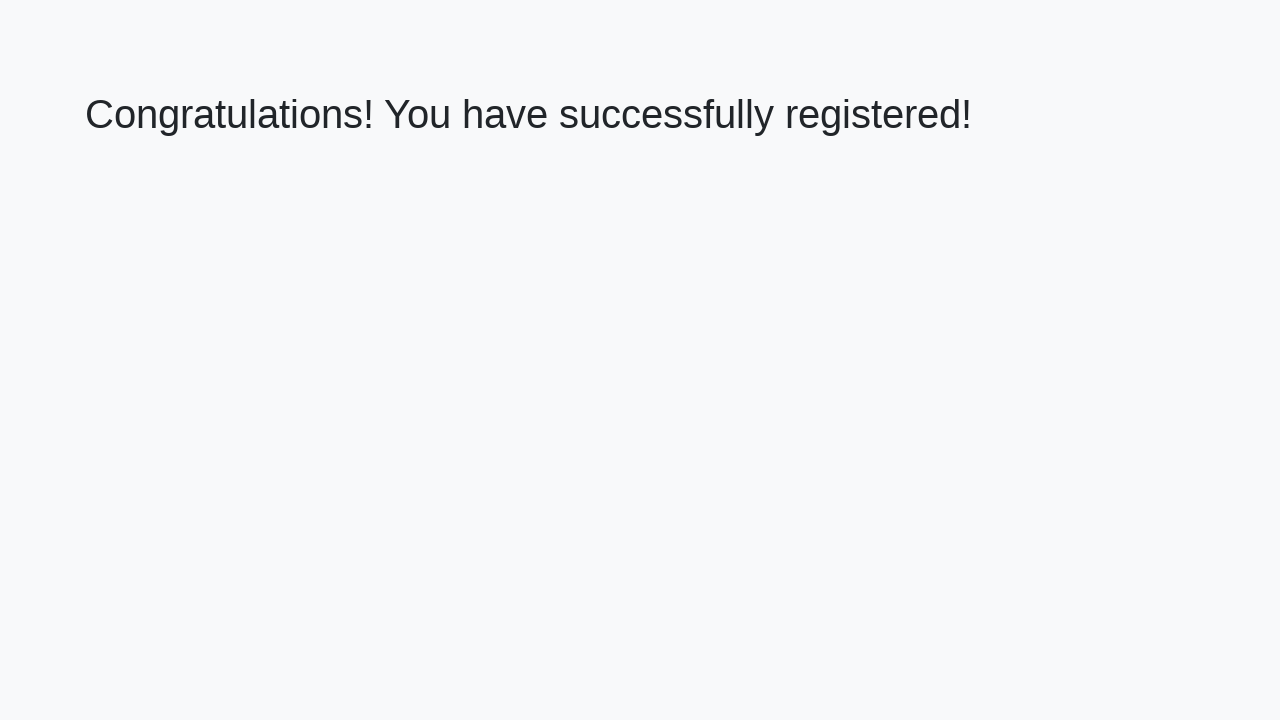

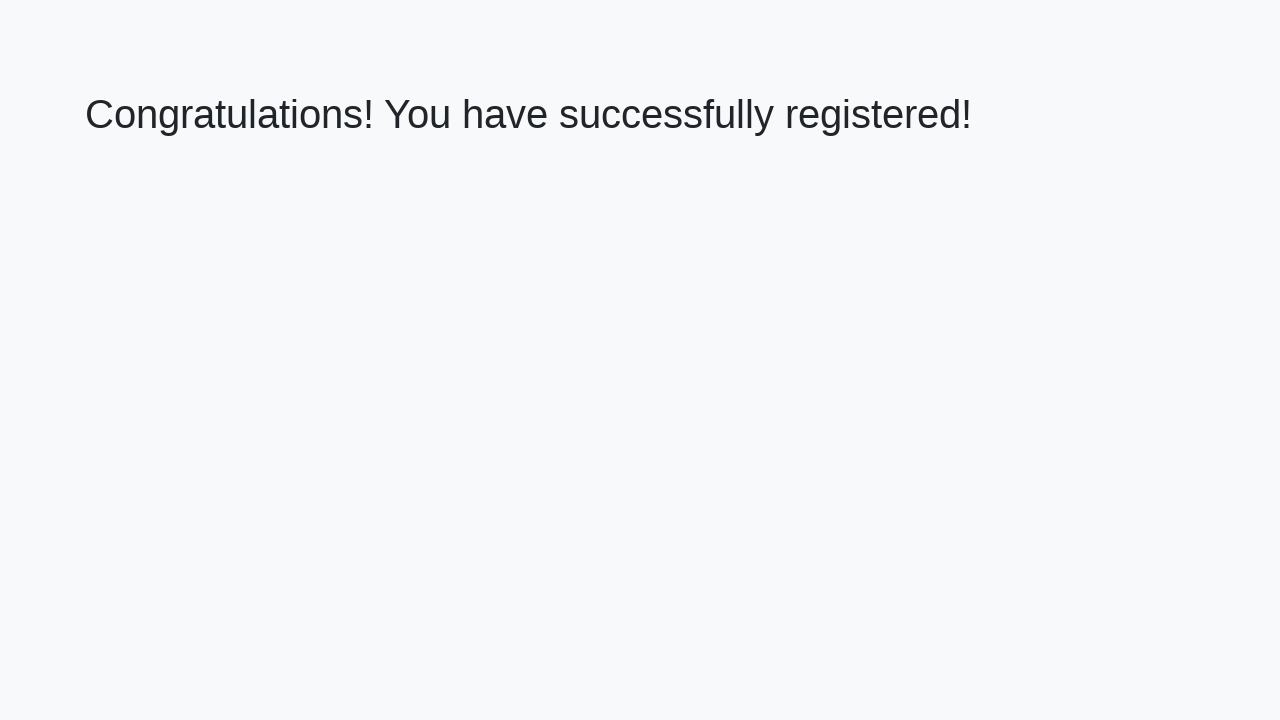